Tests infinite scroll functionality by scrolling to the bottom of the page and verifying that more articles are loaded

Starting URL: https://infinite-scroll.com/demo/full-page/

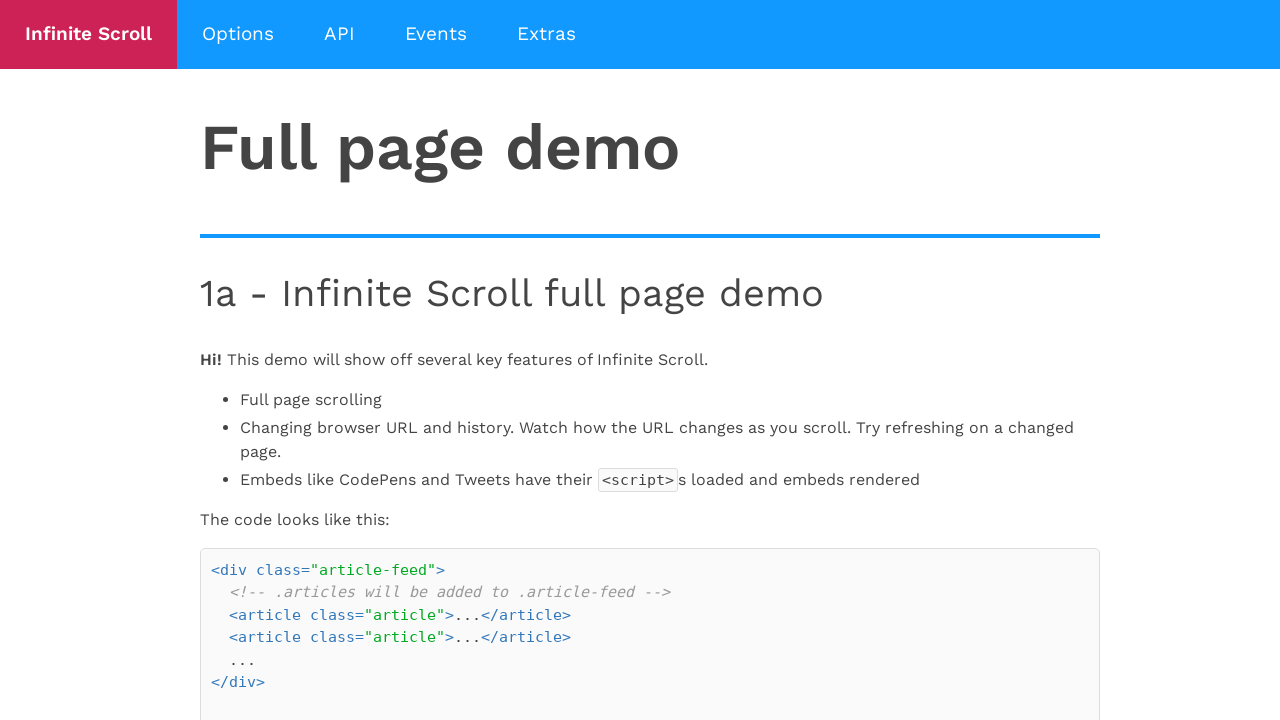

Waited for initial articles to load
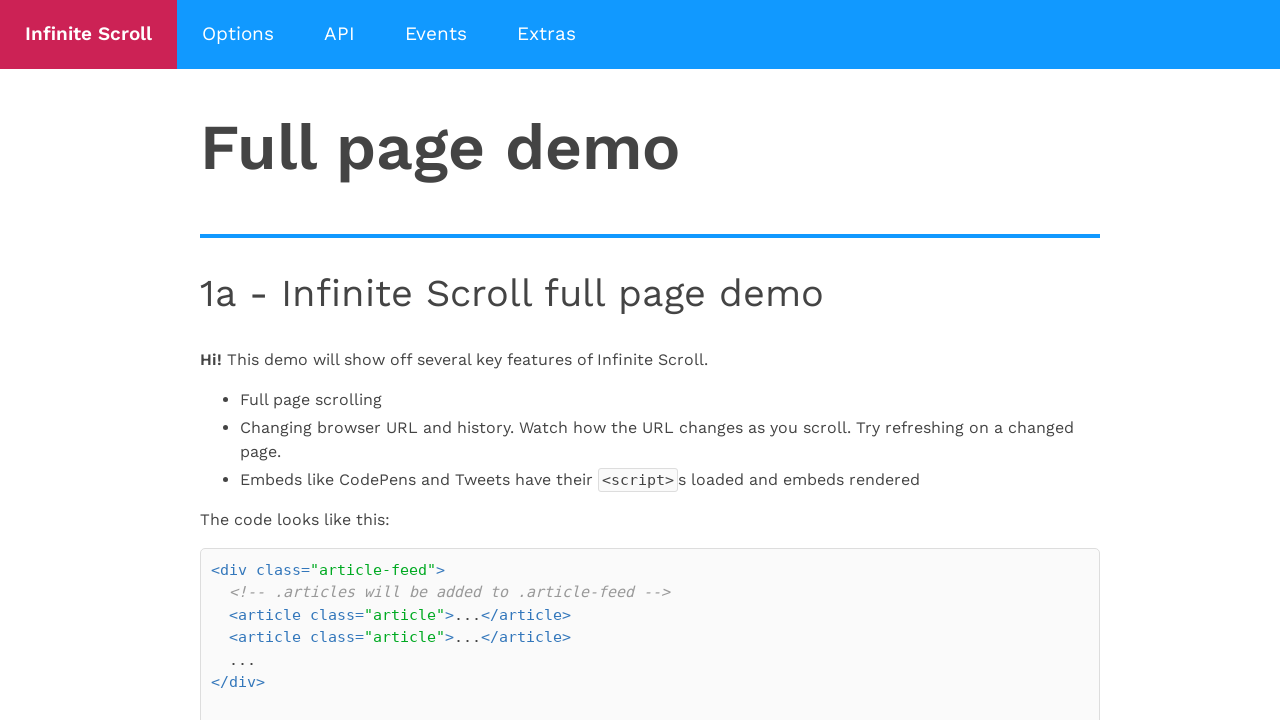

Counted initial articles: 2
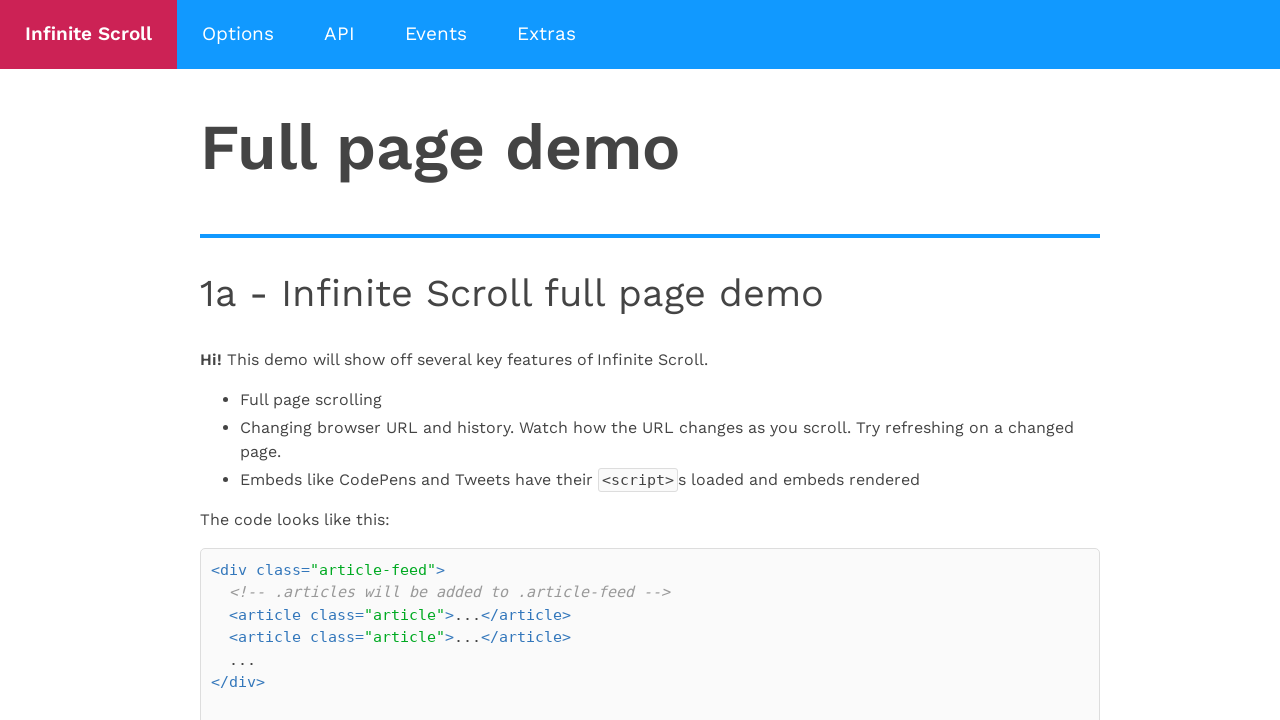

Scrolled to bottom of page to trigger infinite scroll
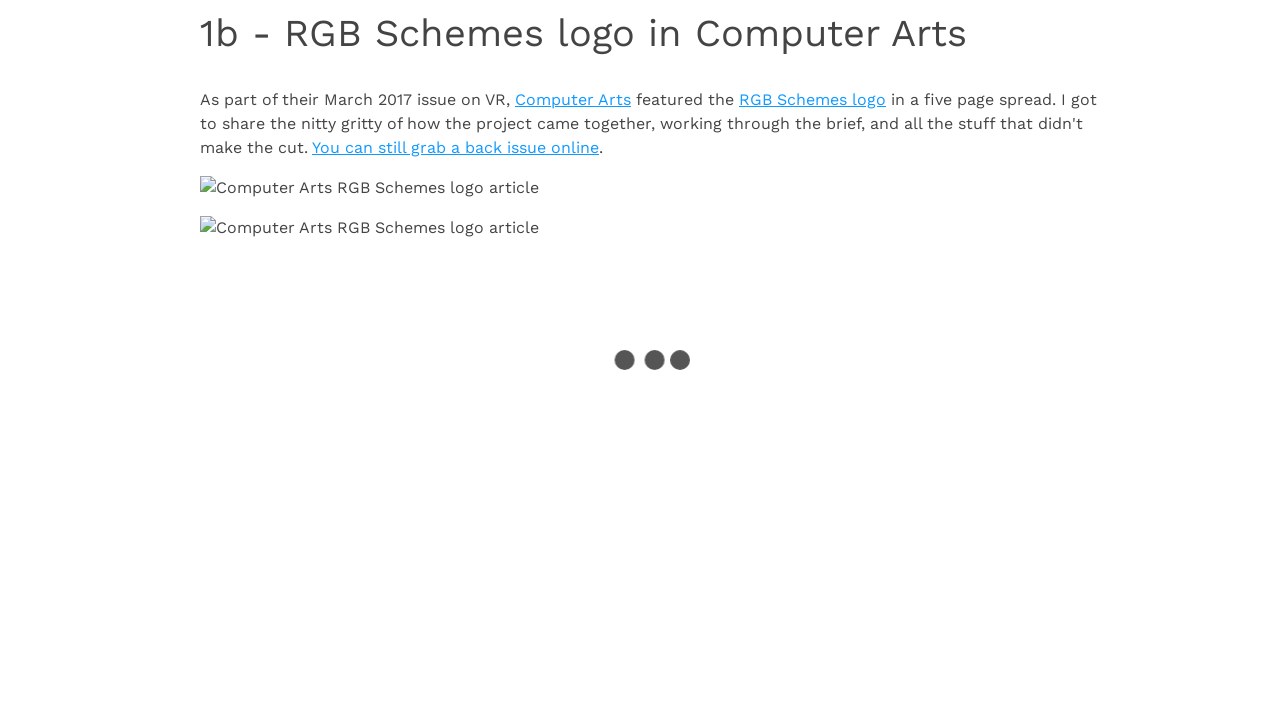

Waited 1500ms for new content to load
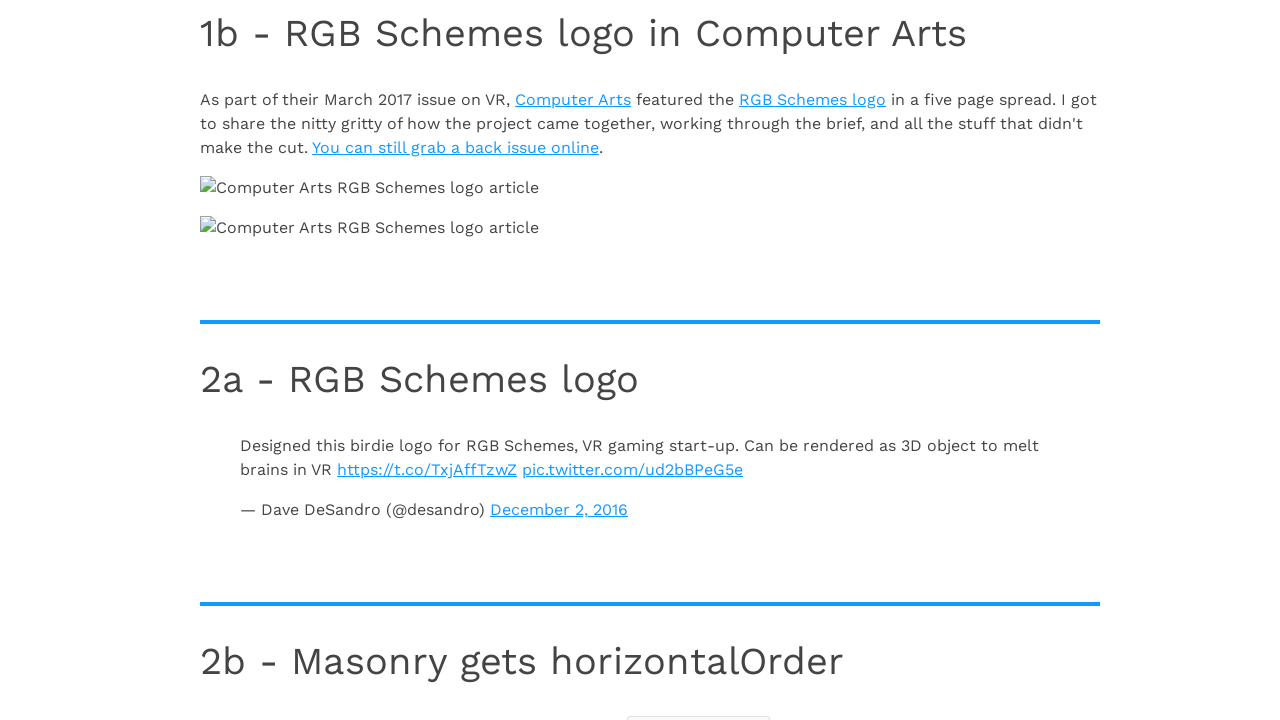

Counted articles after scroll: 5
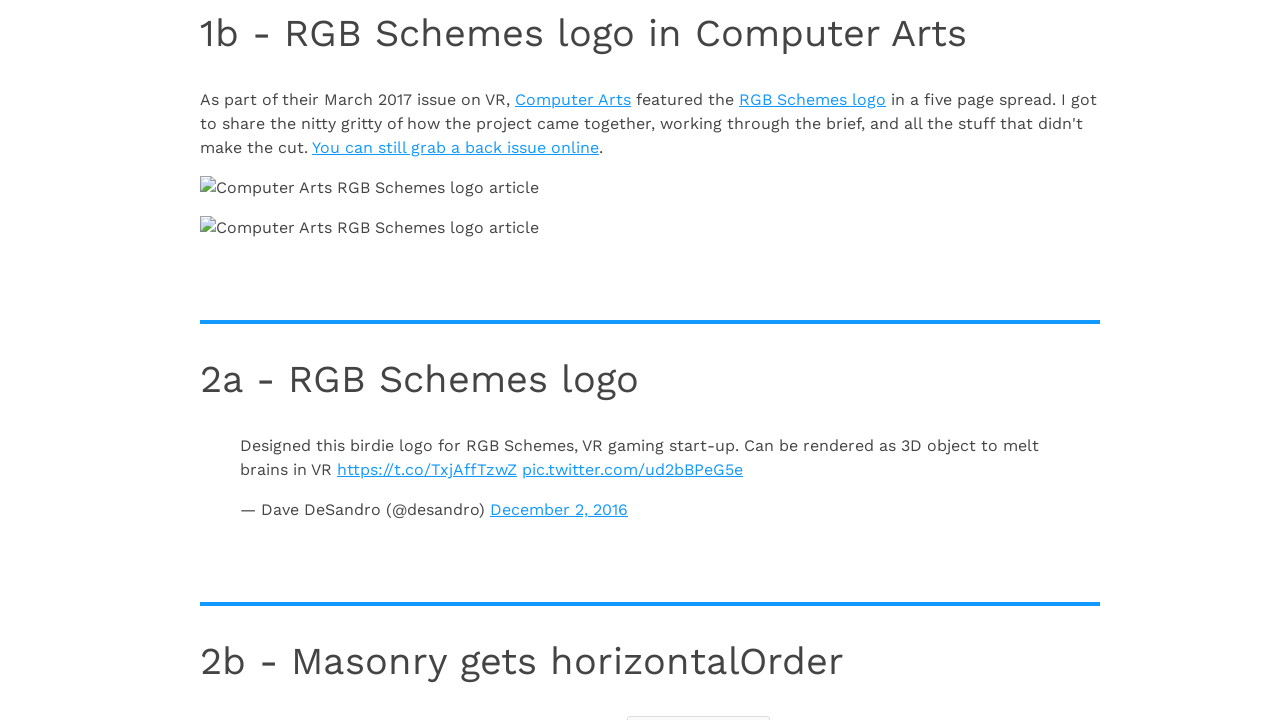

Verified infinite scroll loaded more articles (5 > 2)
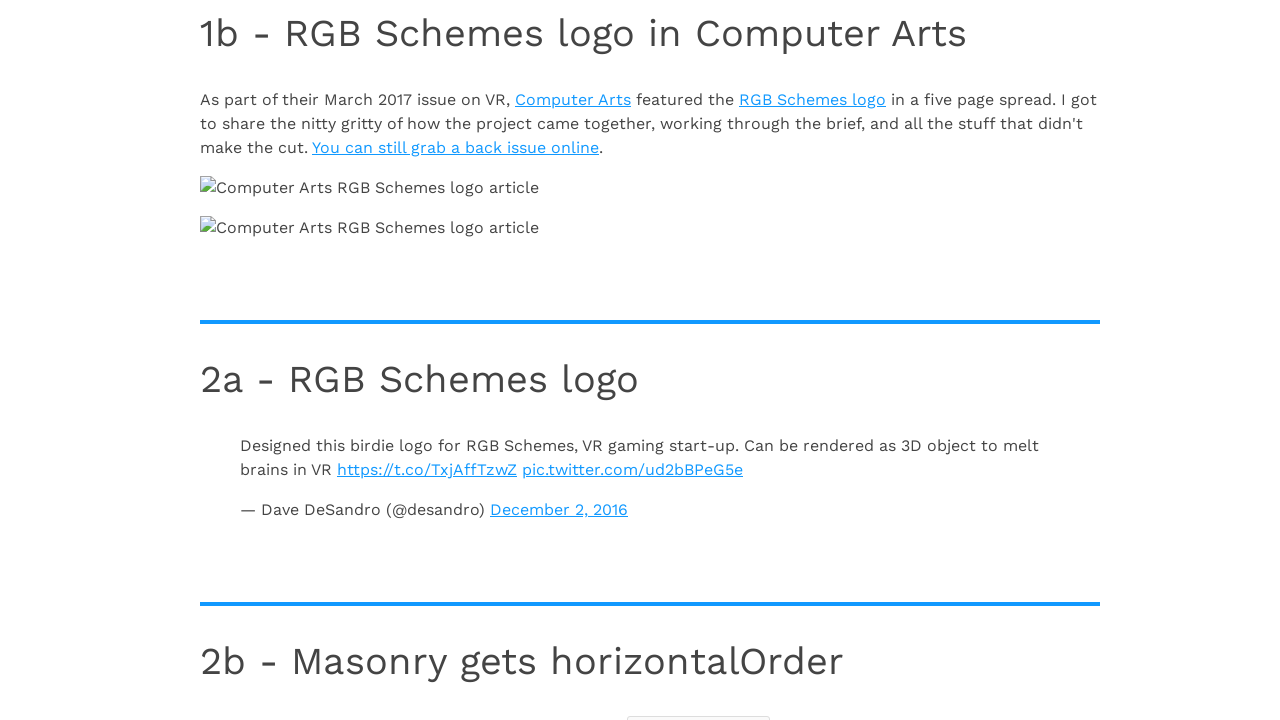

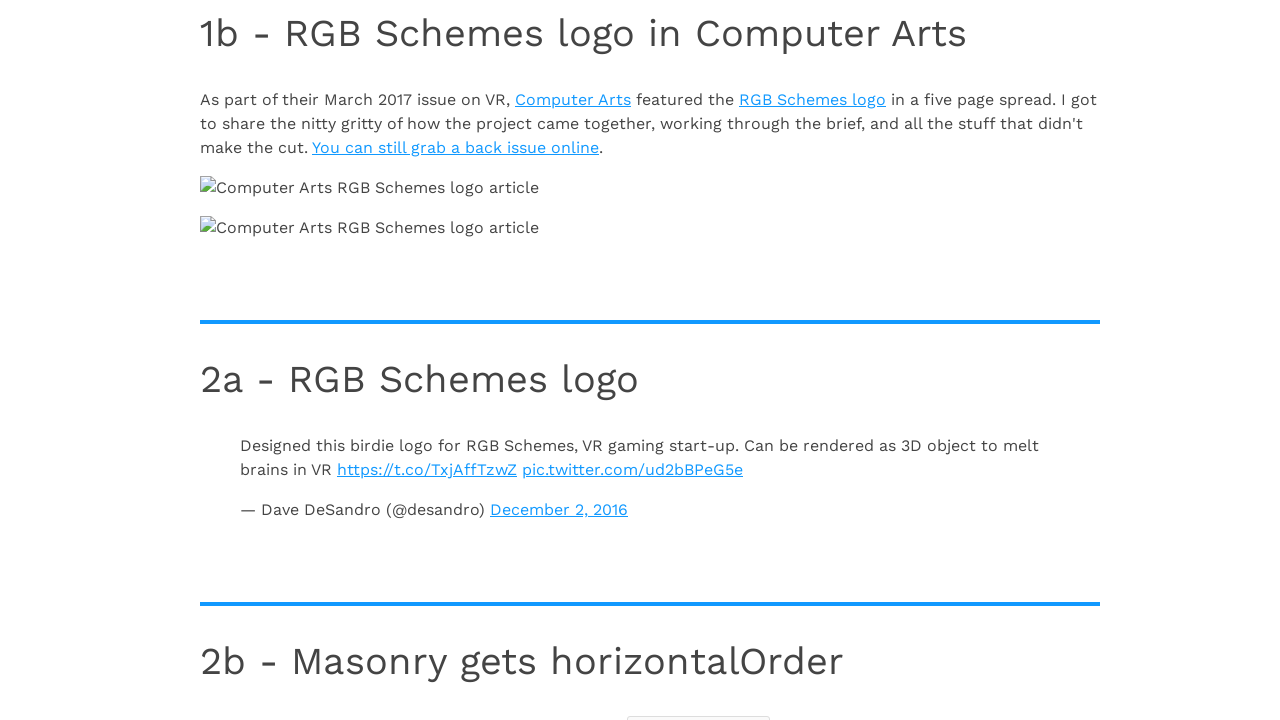